Navigates to the TechLearn homepage and verifies the page loads successfully

Starting URL: https://www.techlearn.in/

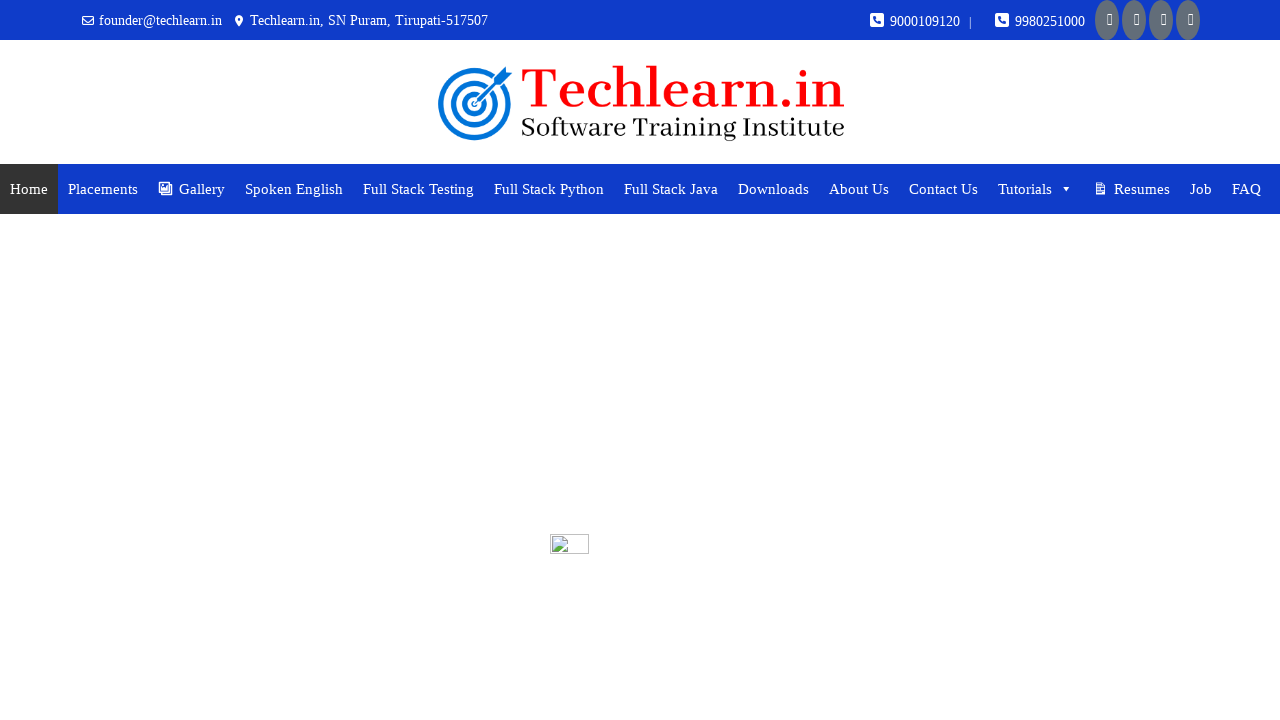

Navigated to TechLearn homepage
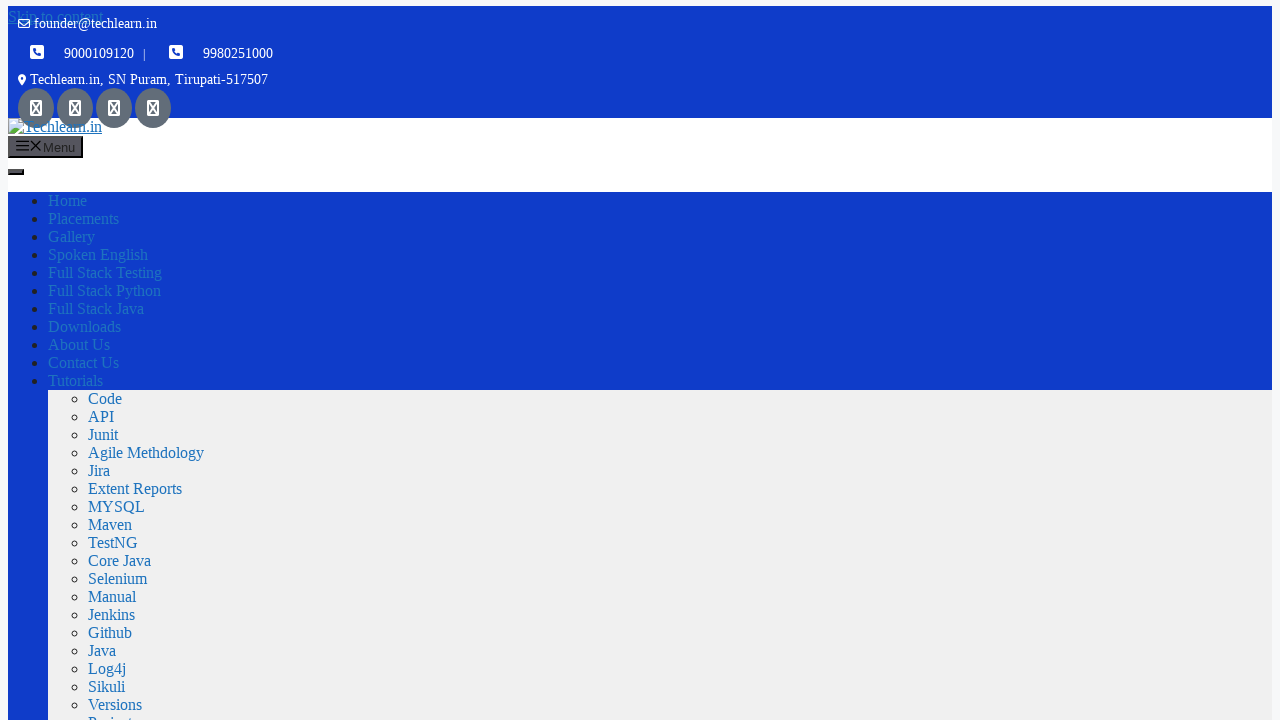

Page DOM content loaded successfully
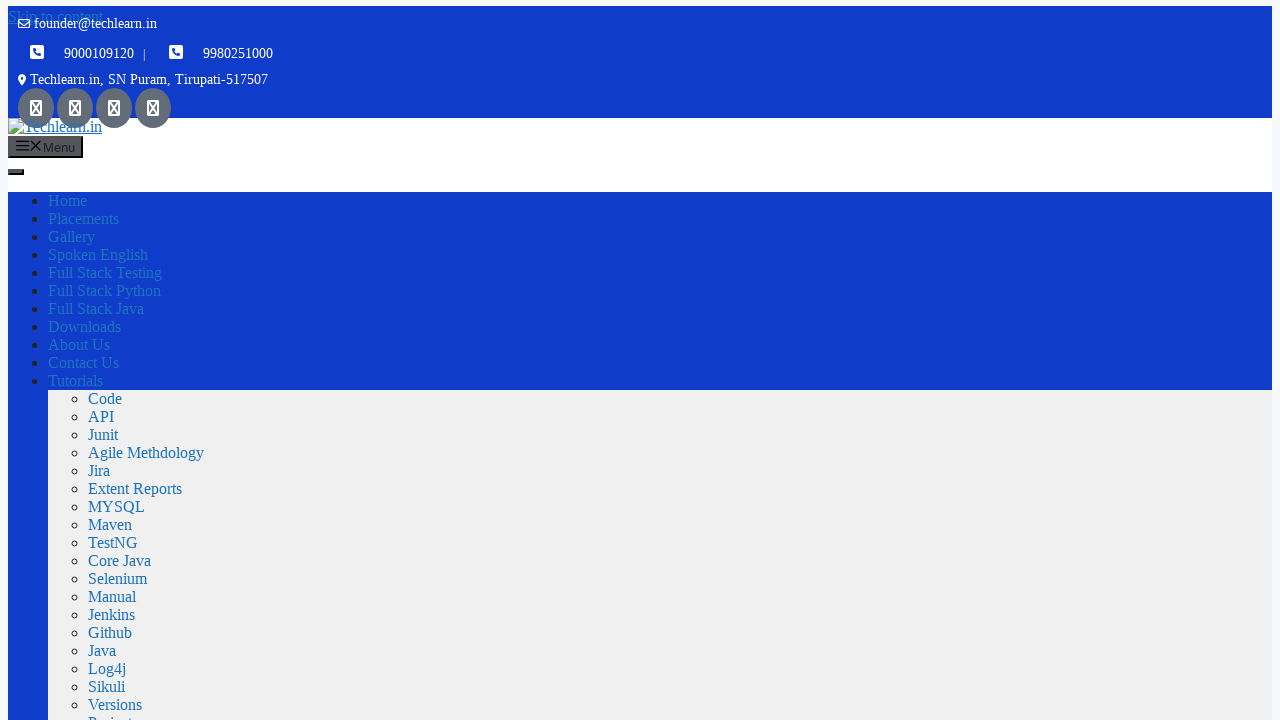

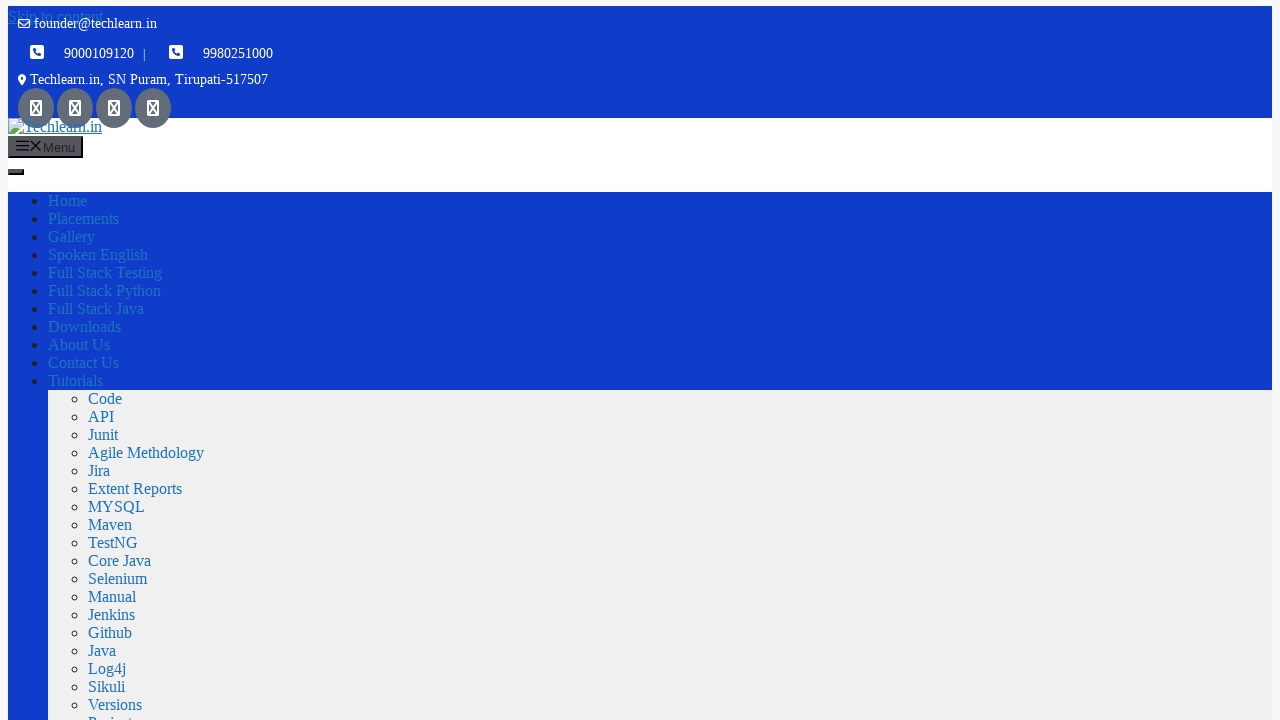